Navigates to a login practice page and verifies the page loads by checking for the page title.

Starting URL: https://rahulshettyacademy.com/loginpagePractise/

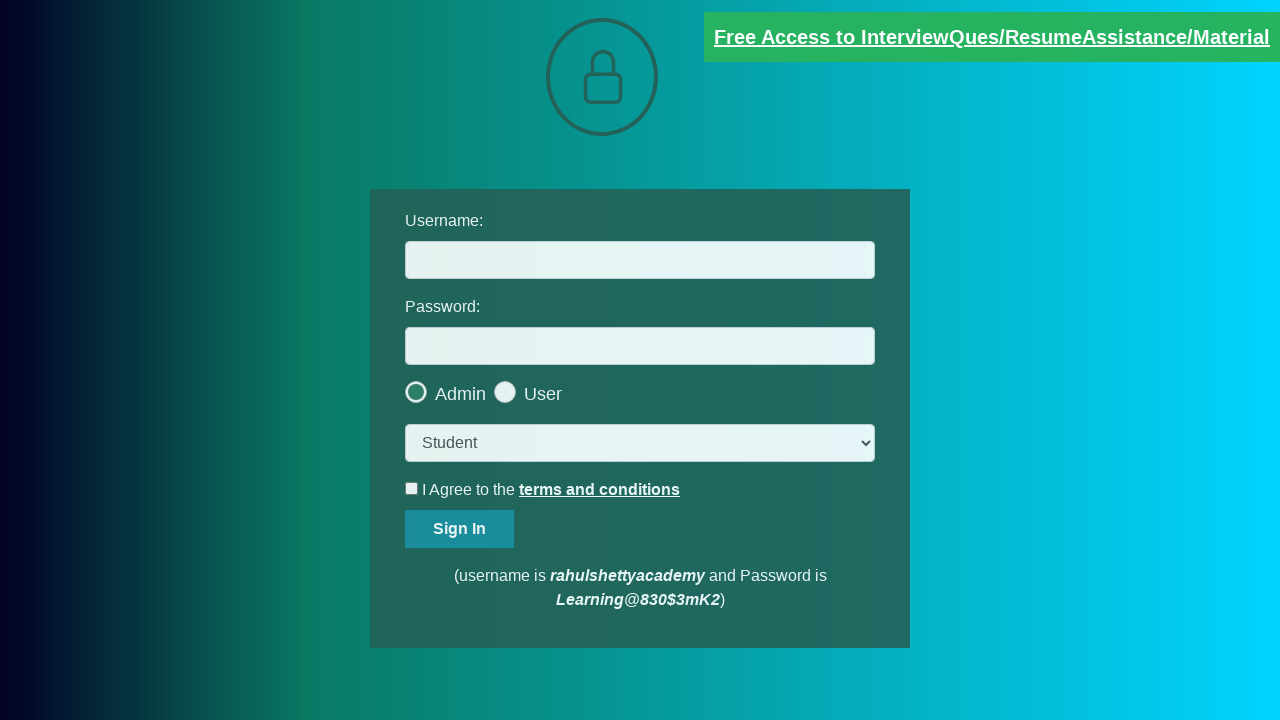

Navigated to login practice page
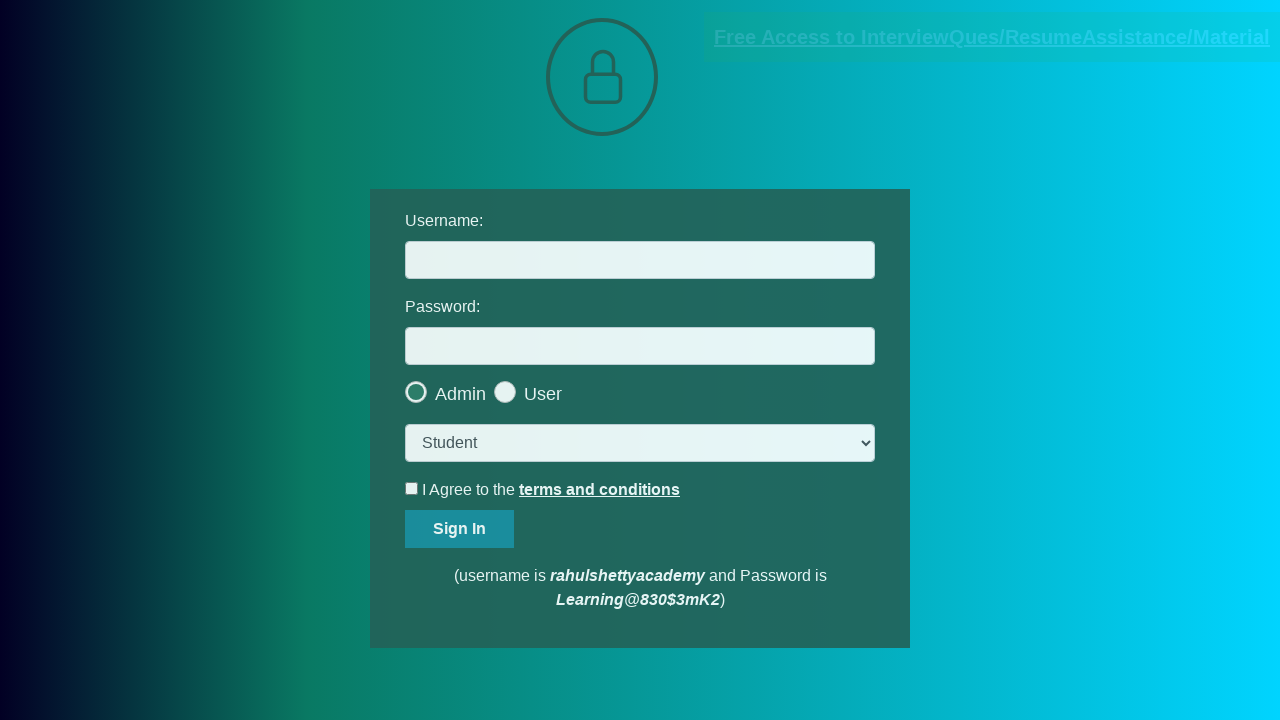

Page loaded with domcontentloaded state
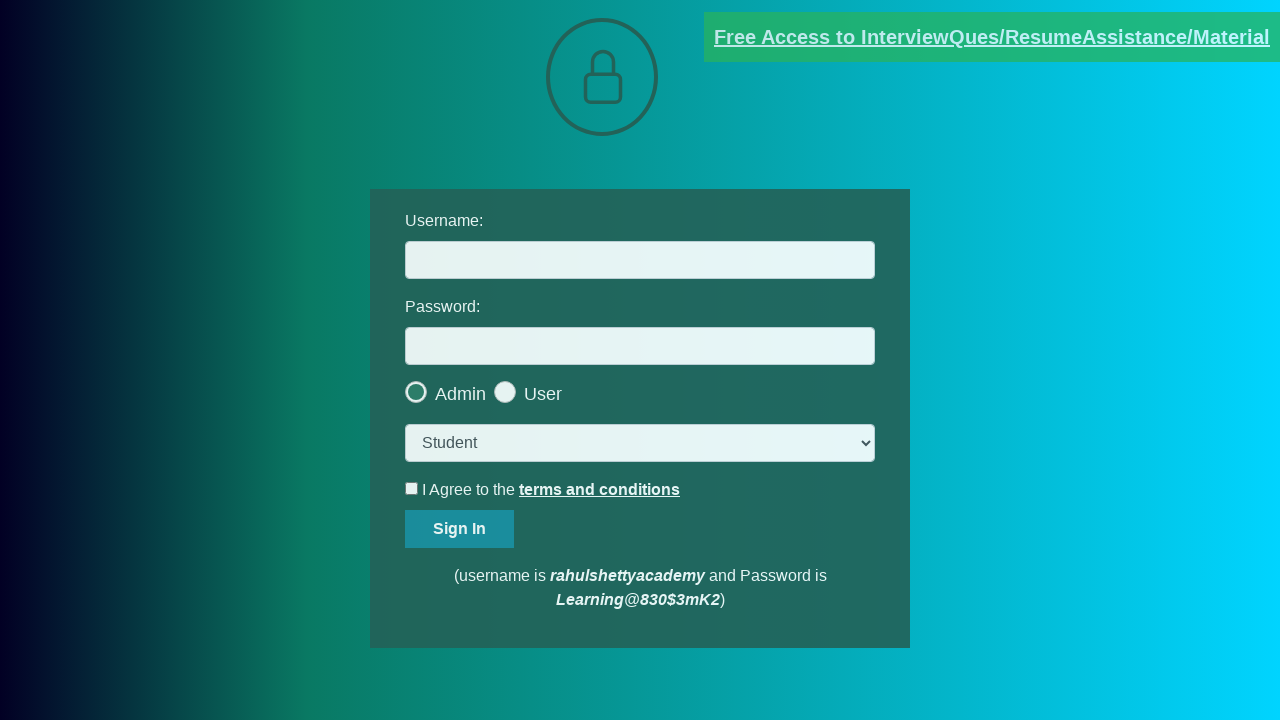

Retrieved page title: 'LoginPage Practise | Rahul Shetty Academy'
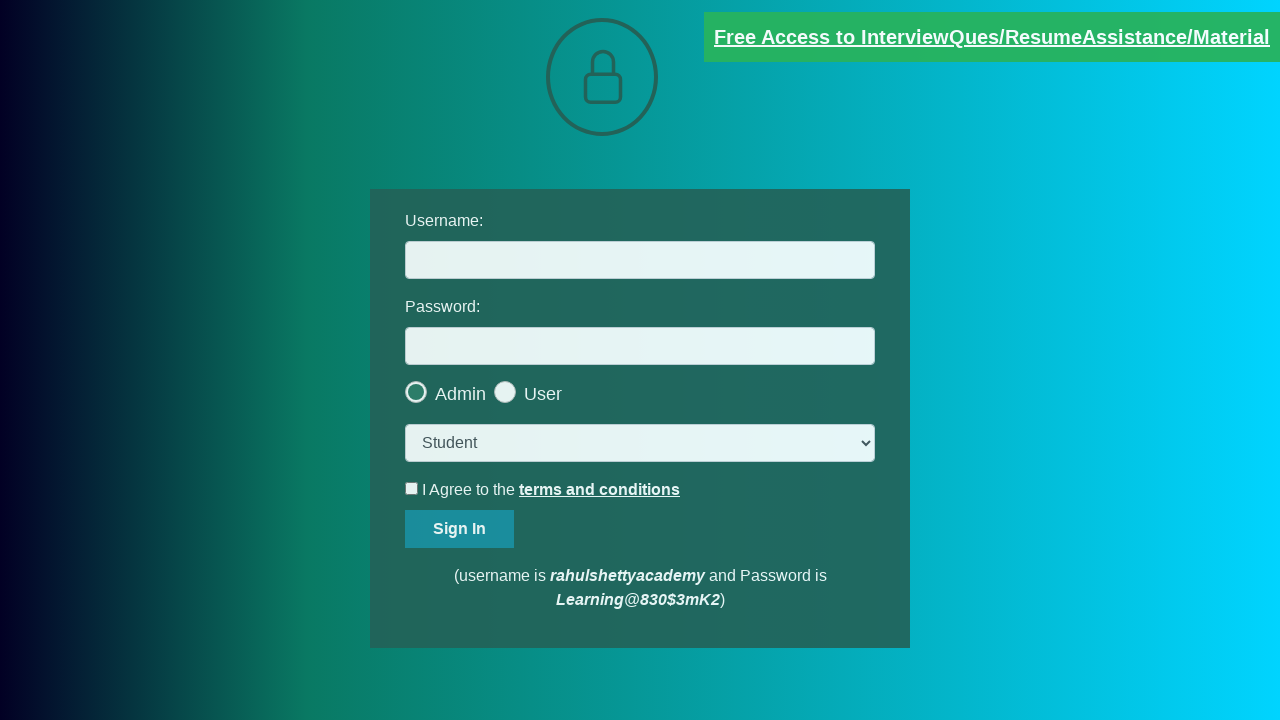

Verified page title exists and is not empty
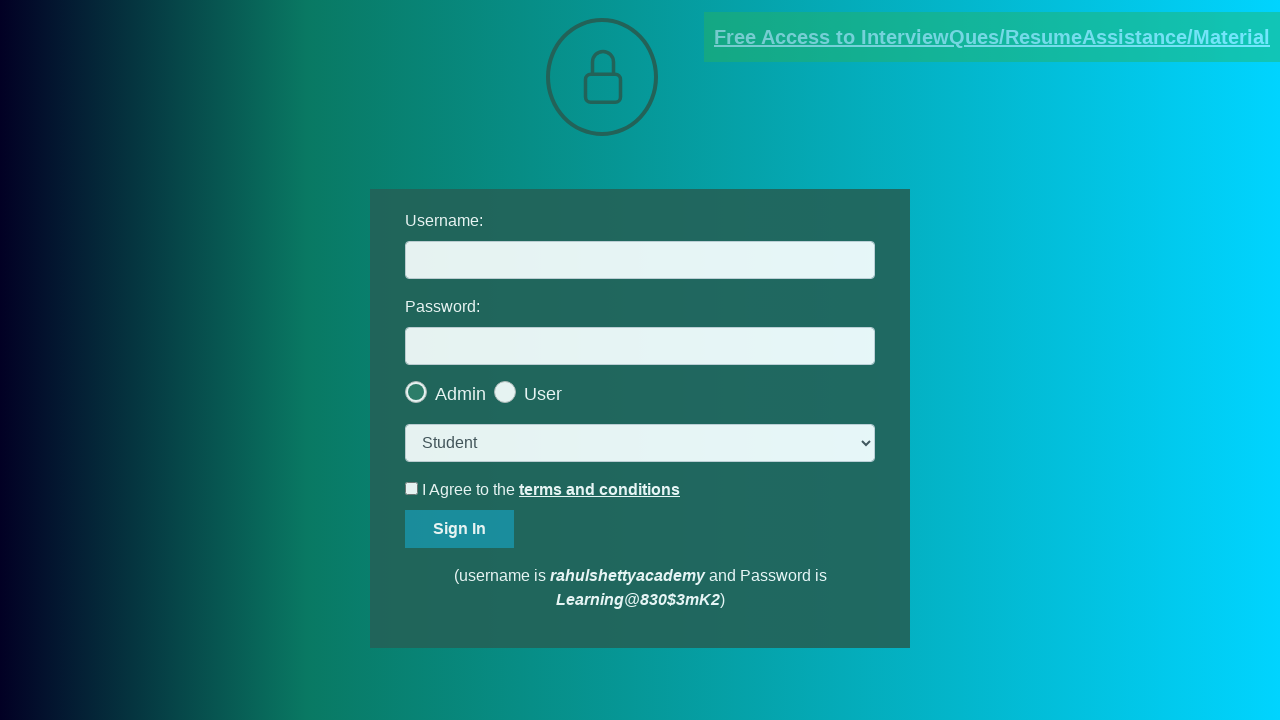

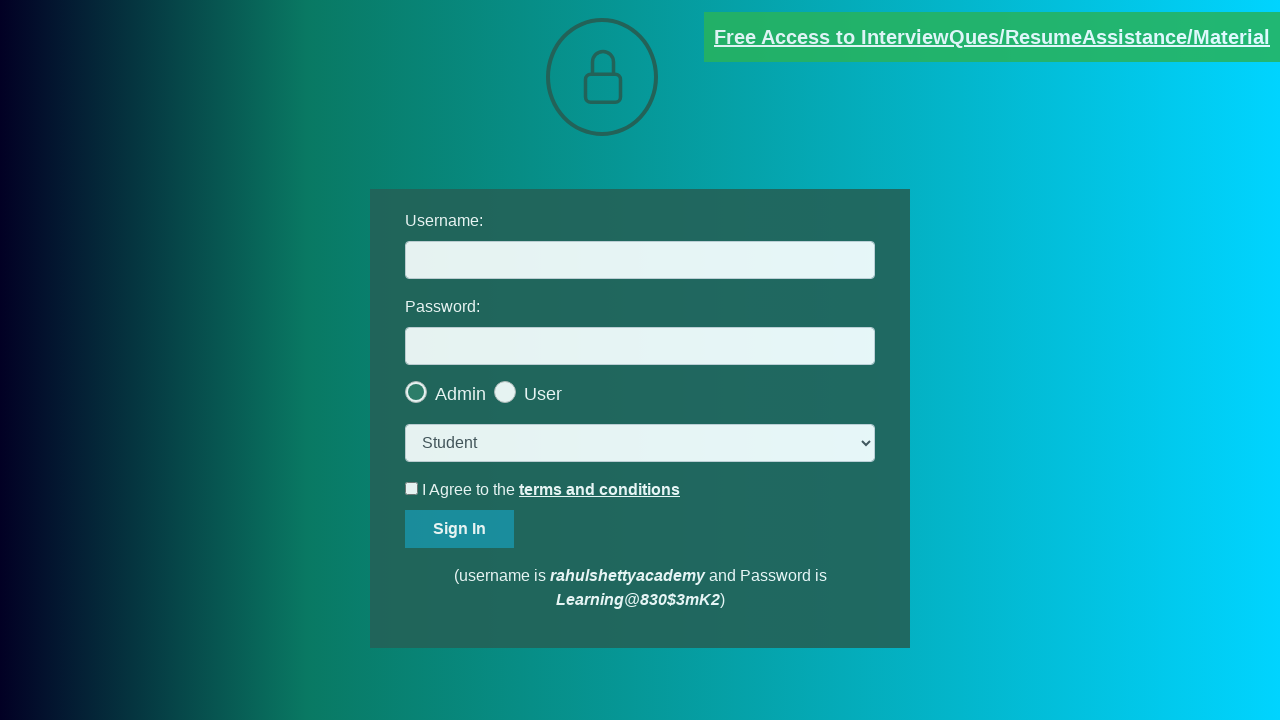